Tests that other controls are hidden when editing a todo item

Starting URL: https://demo.playwright.dev/todomvc

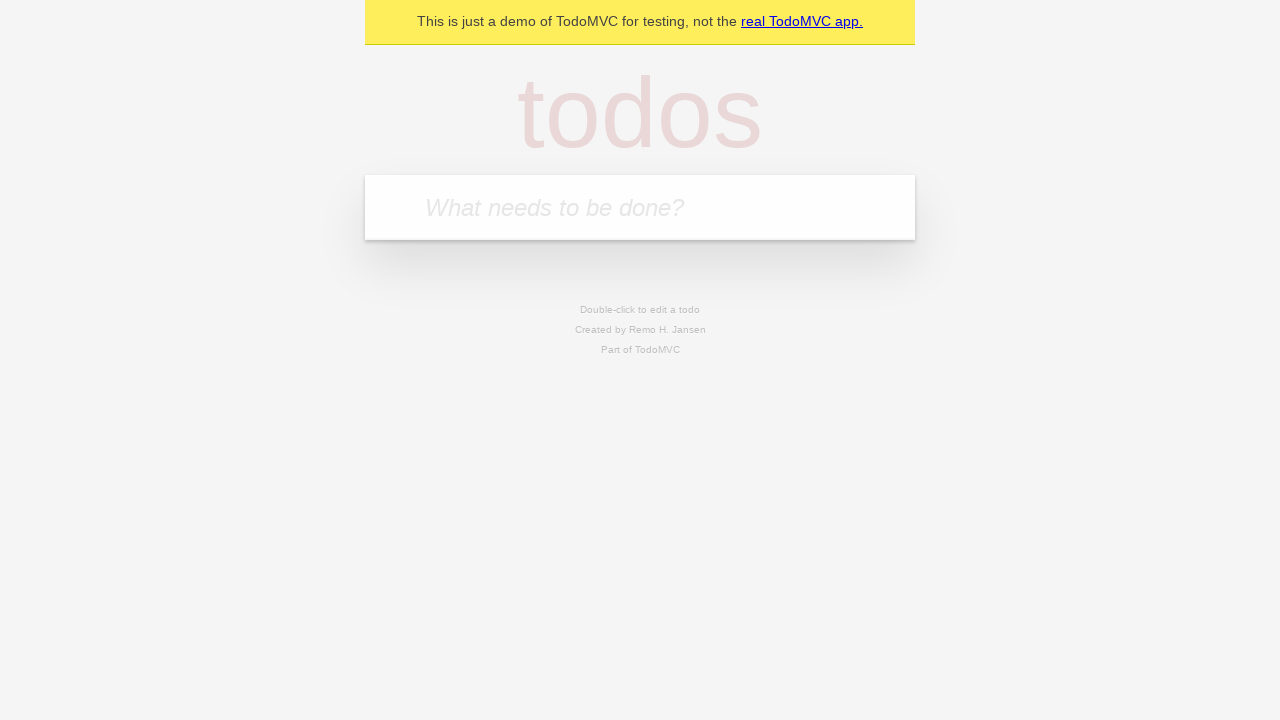

Filled todo input with 'buy some cheese' on internal:attr=[placeholder="What needs to be done?"i]
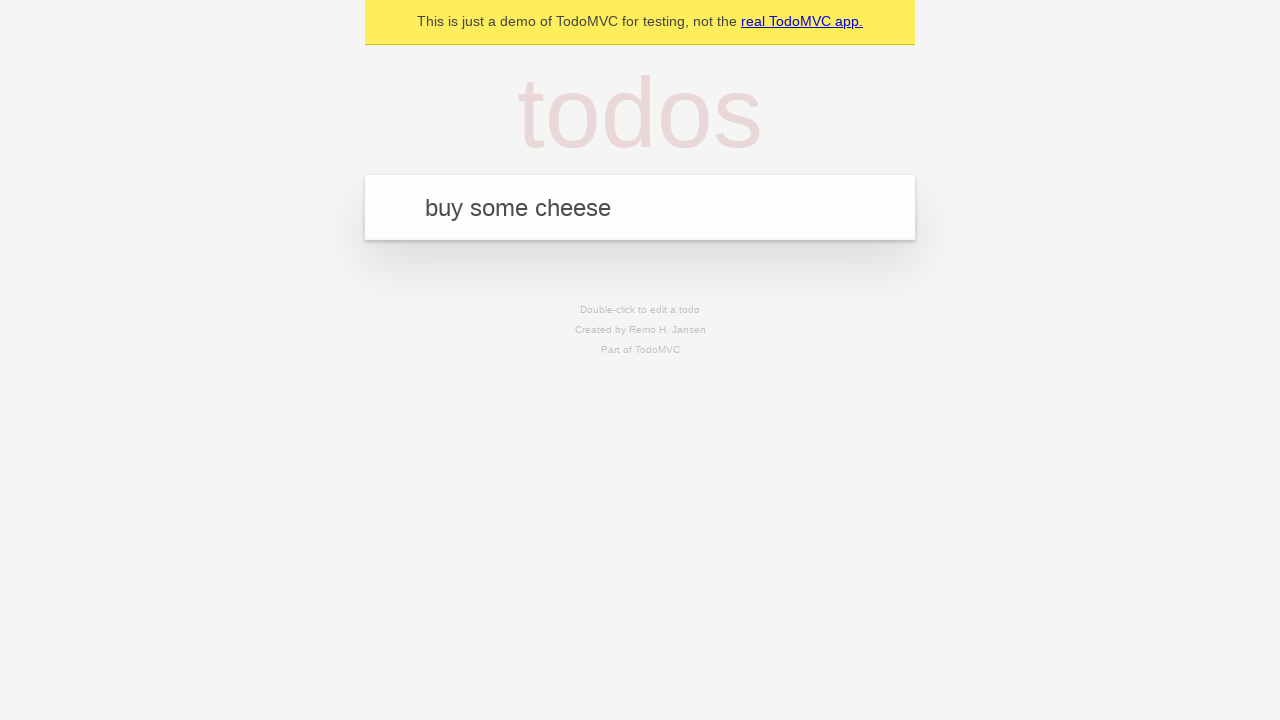

Pressed Enter to create first todo on internal:attr=[placeholder="What needs to be done?"i]
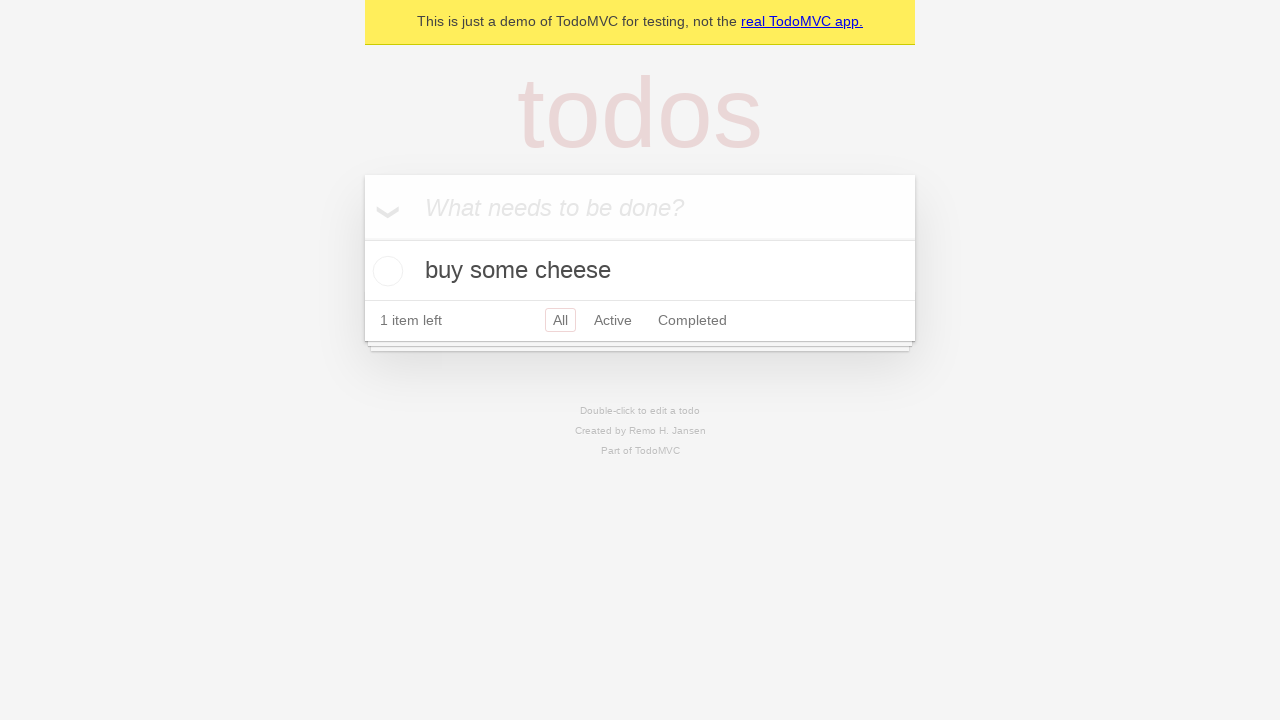

Filled todo input with 'feed the cat' on internal:attr=[placeholder="What needs to be done?"i]
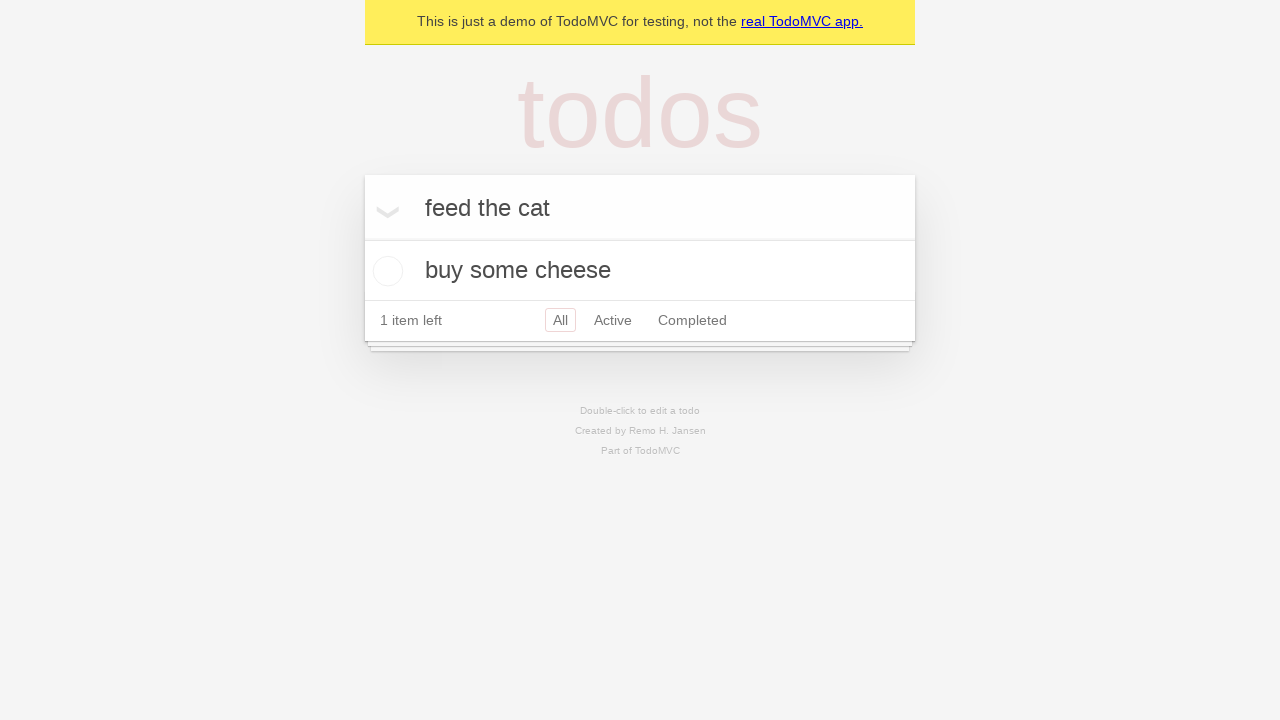

Pressed Enter to create second todo on internal:attr=[placeholder="What needs to be done?"i]
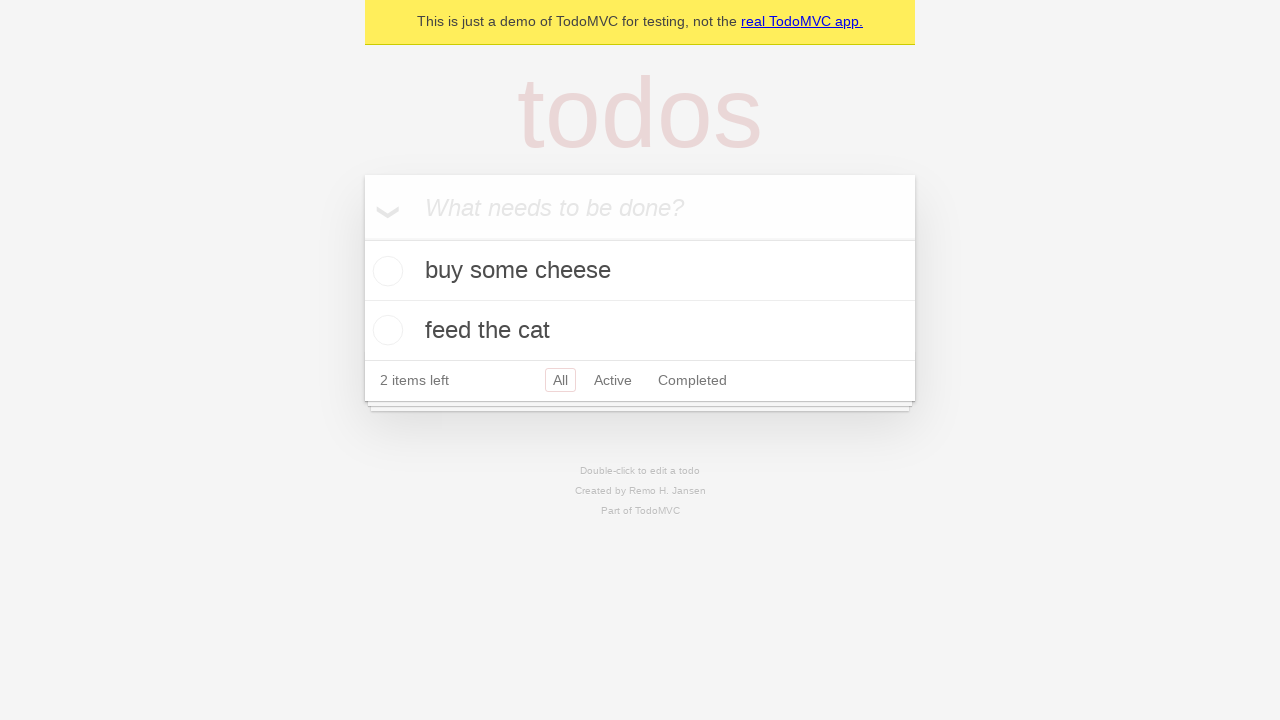

Filled todo input with 'book a doctors appointment' on internal:attr=[placeholder="What needs to be done?"i]
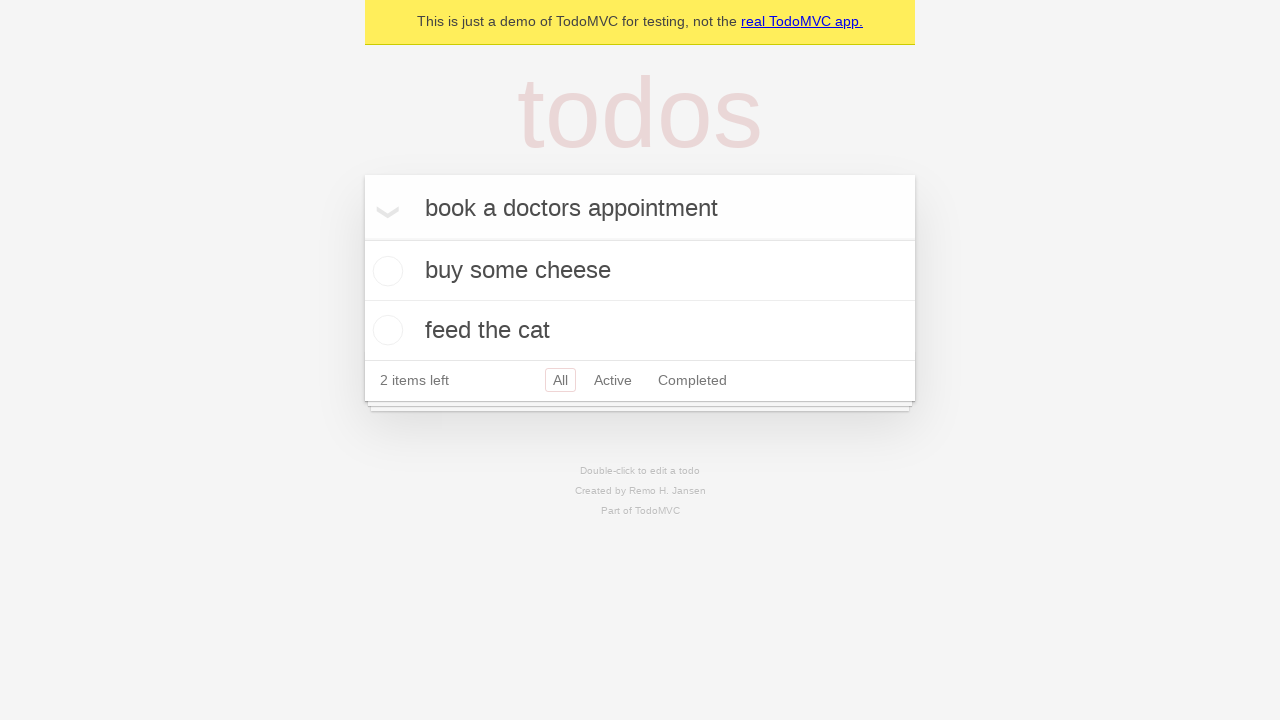

Pressed Enter to create third todo on internal:attr=[placeholder="What needs to be done?"i]
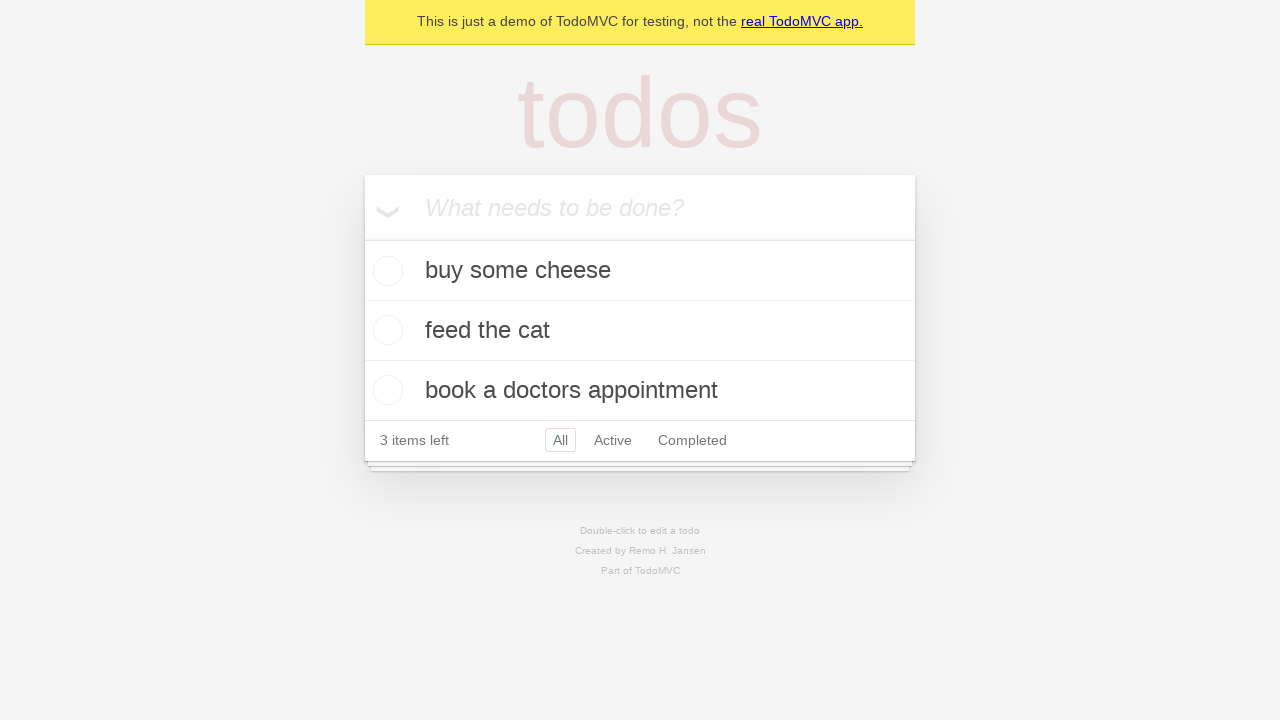

Double-clicked second todo item to enter edit mode at (640, 331) on internal:testid=[data-testid="todo-item"s] >> nth=1
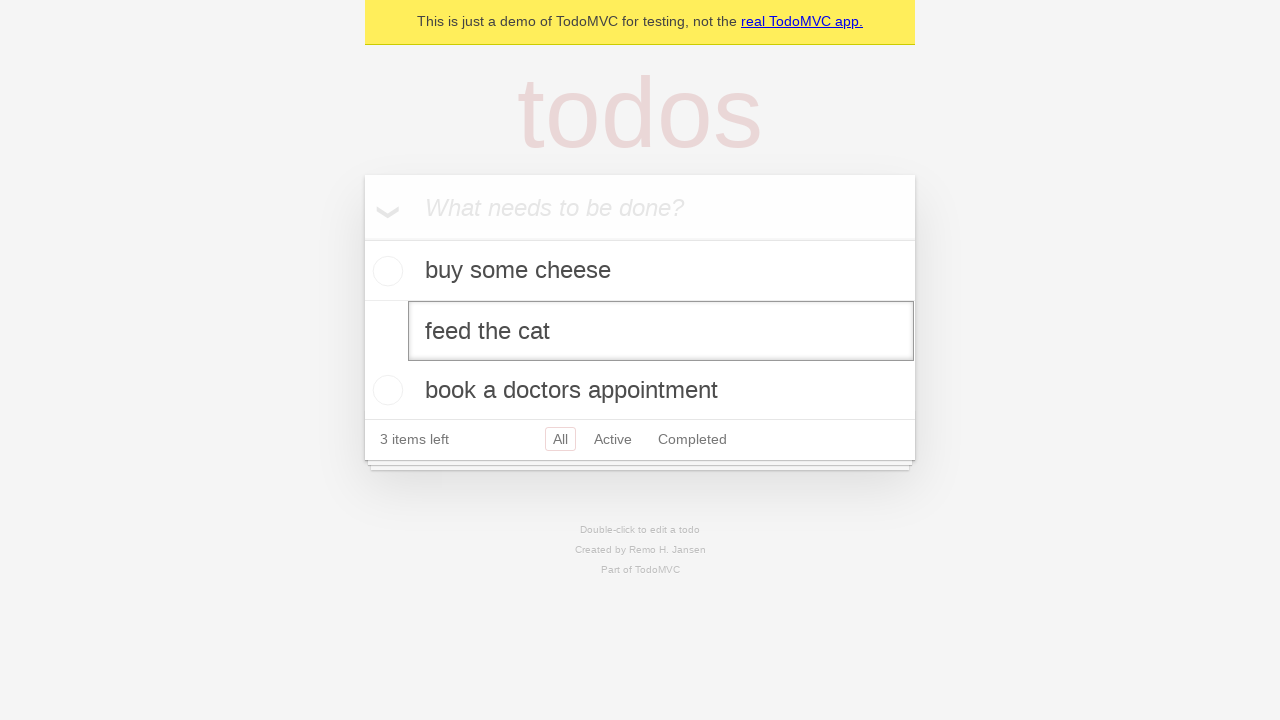

Edit mode input field appeared for second todo item
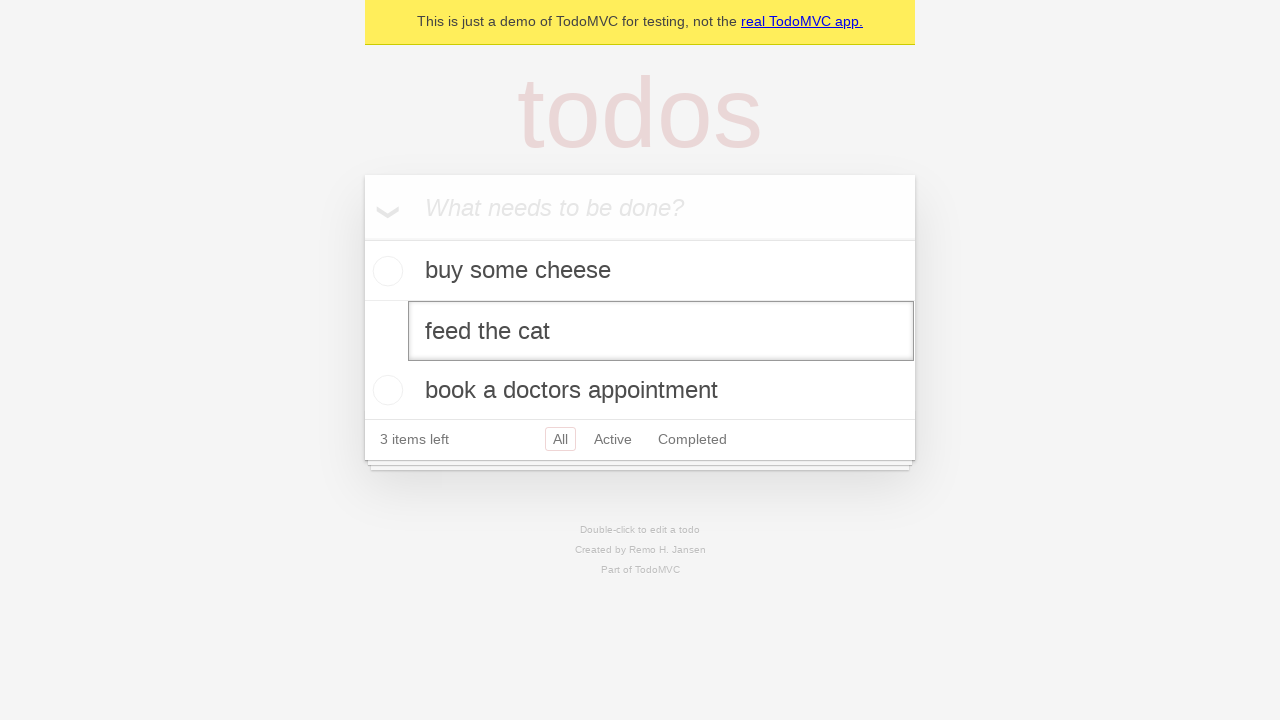

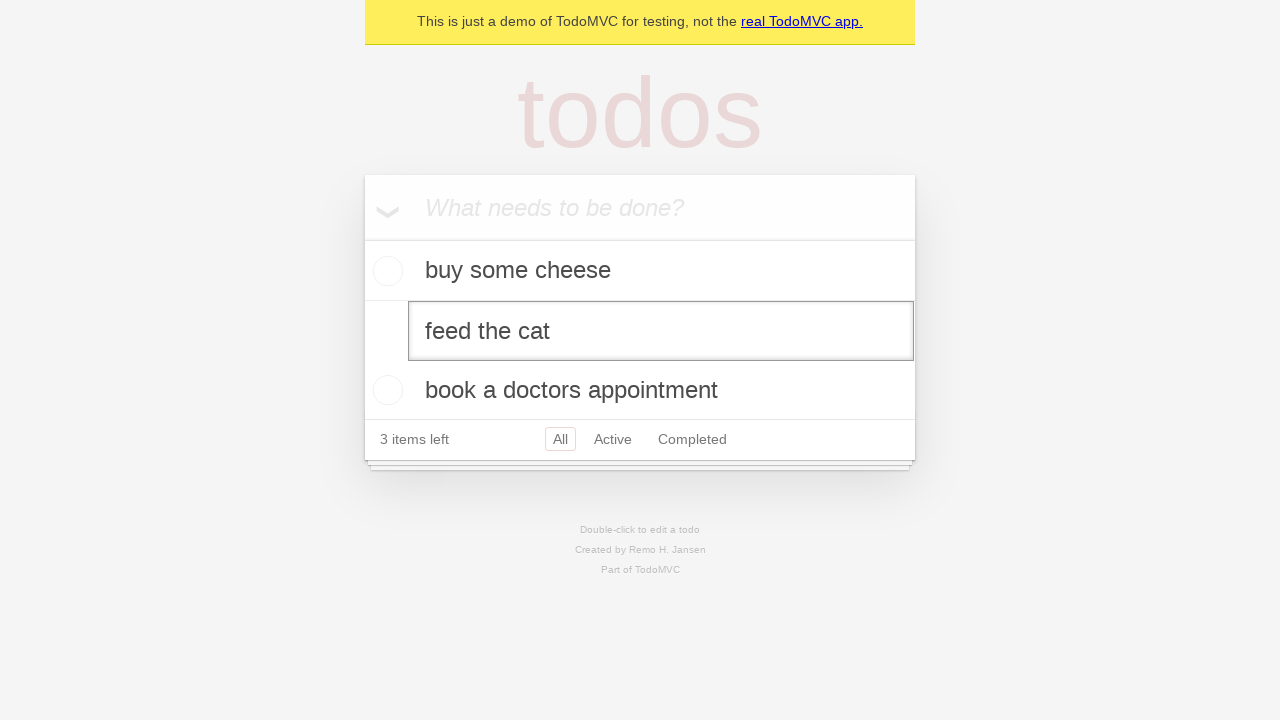